Tests a personal notes application by navigating to the notes page, adding multiple notes with Vietnamese titles and content, and then searching for a specific note.

Starting URL: https://material.playwrightvn.com/

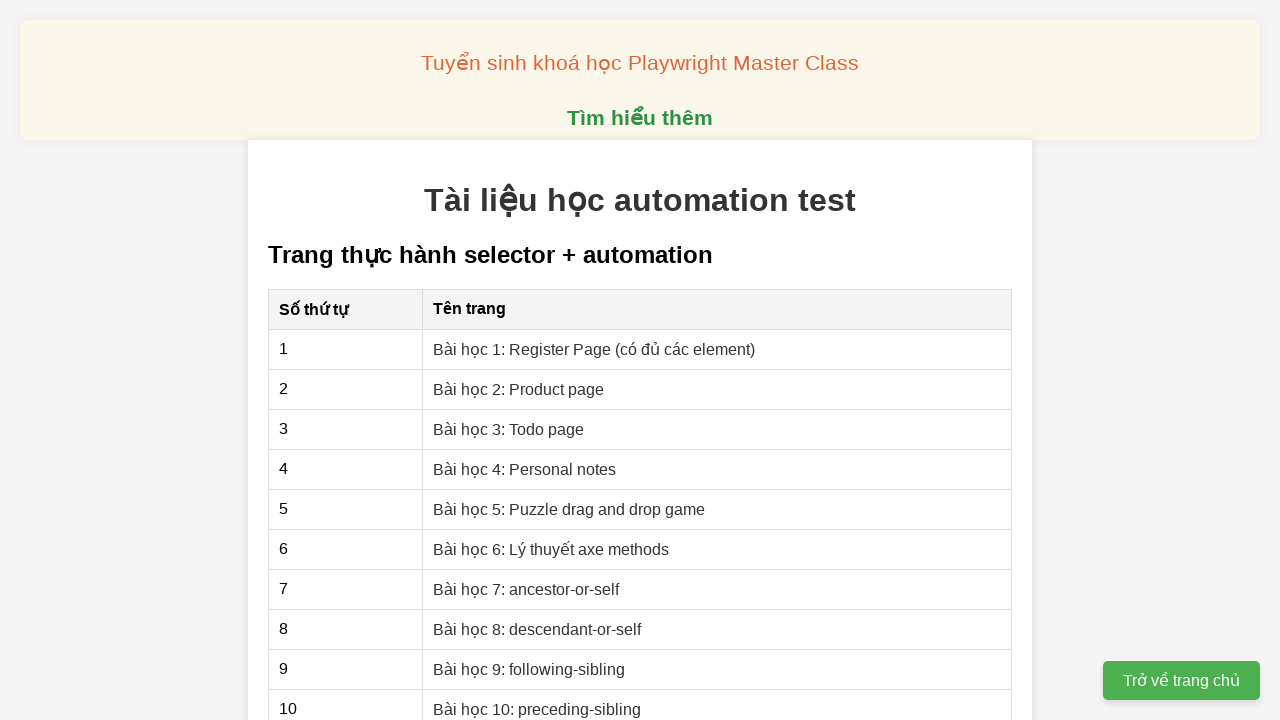

Clicked to navigate to Personal notes page at (525, 469) on xpath=//a[text()='Bài học 4: Personal notes']
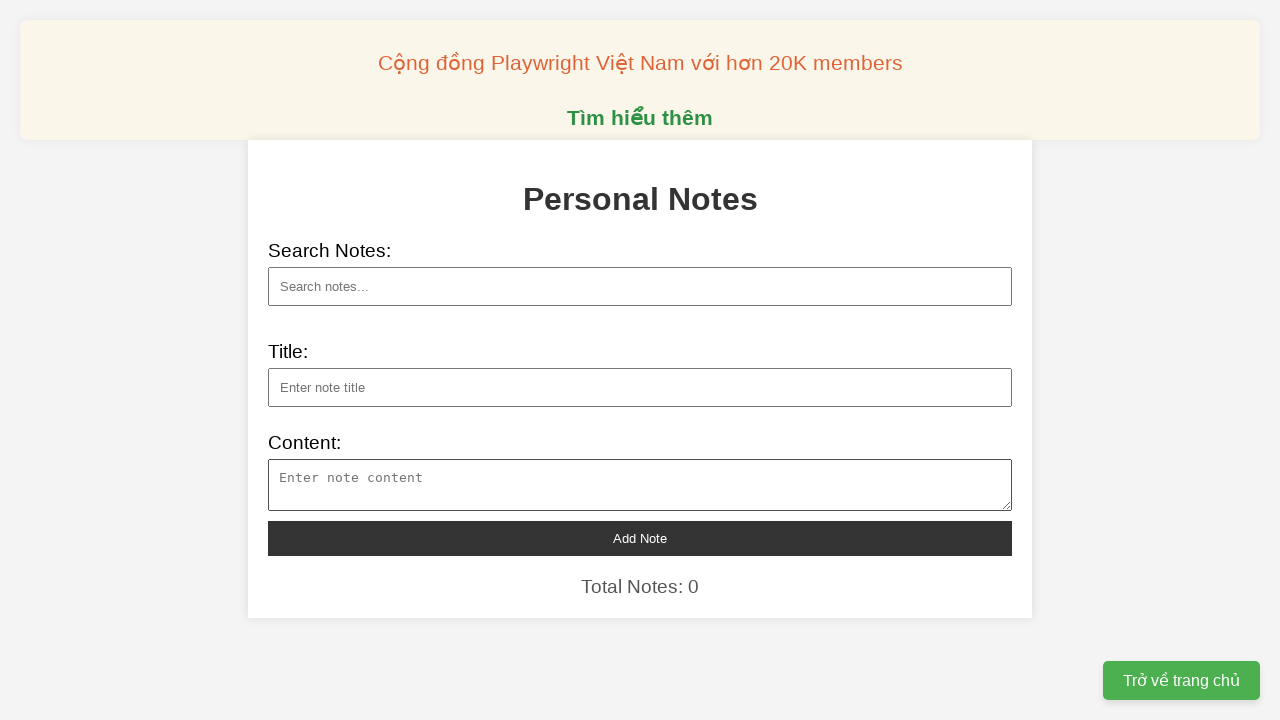

Filled note title: Quả cầu bêtông 400 tấn lưu trữ năng lượng dưới biển sâu on xpath=//input[@id='note-title']
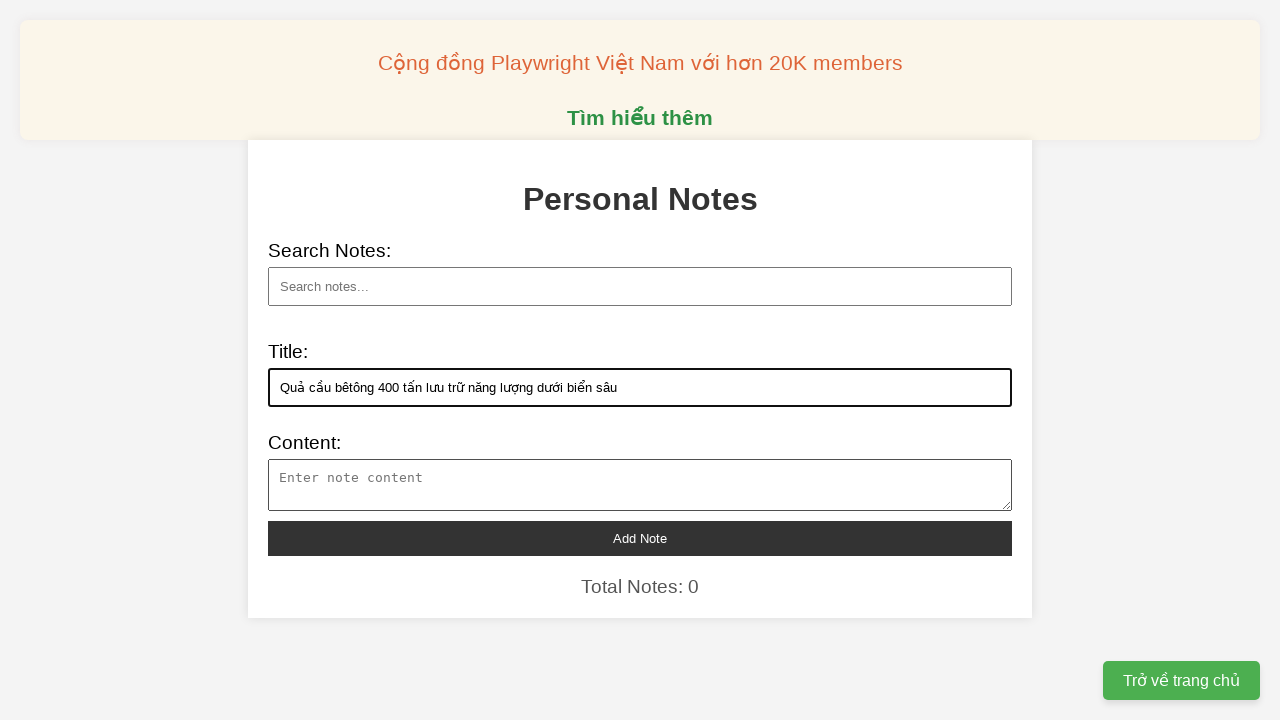

Filled note content for: Quả cầu bêtông 400 tấn lưu trữ năng lượng dưới biển sâu on xpath=//textarea[@id='note-content']
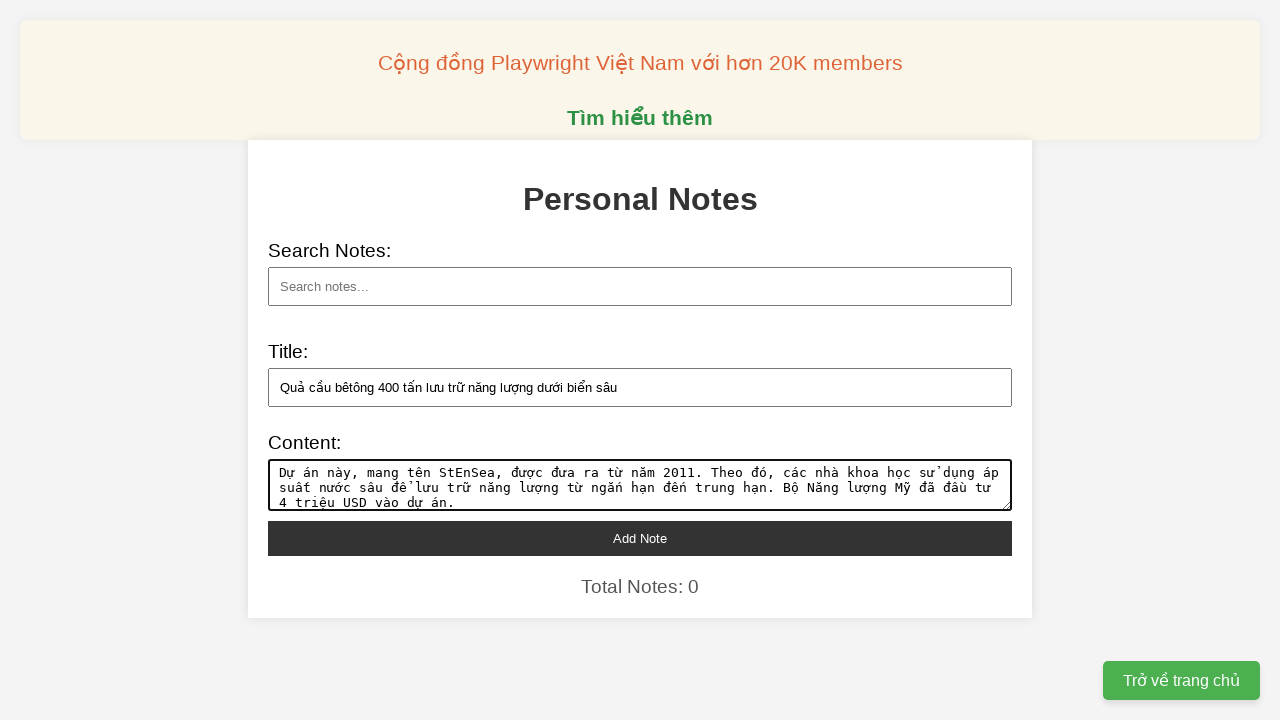

Added note: Quả cầu bêtông 400 tấn lưu trữ năng lượng dưới biển sâu at (640, 538) on xpath=//button[@id='add-note']
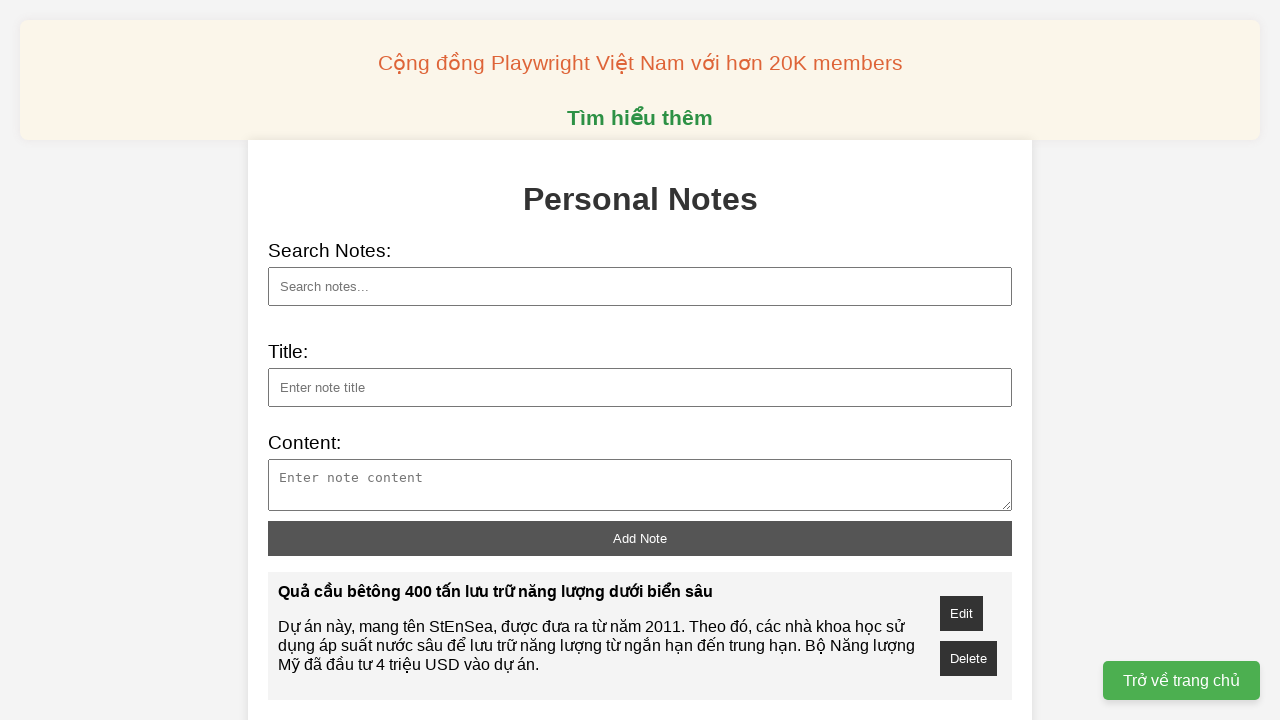

Filled note title: Facebook hạn chế hiển thị bài đăng lách luật on xpath=//input[@id='note-title']
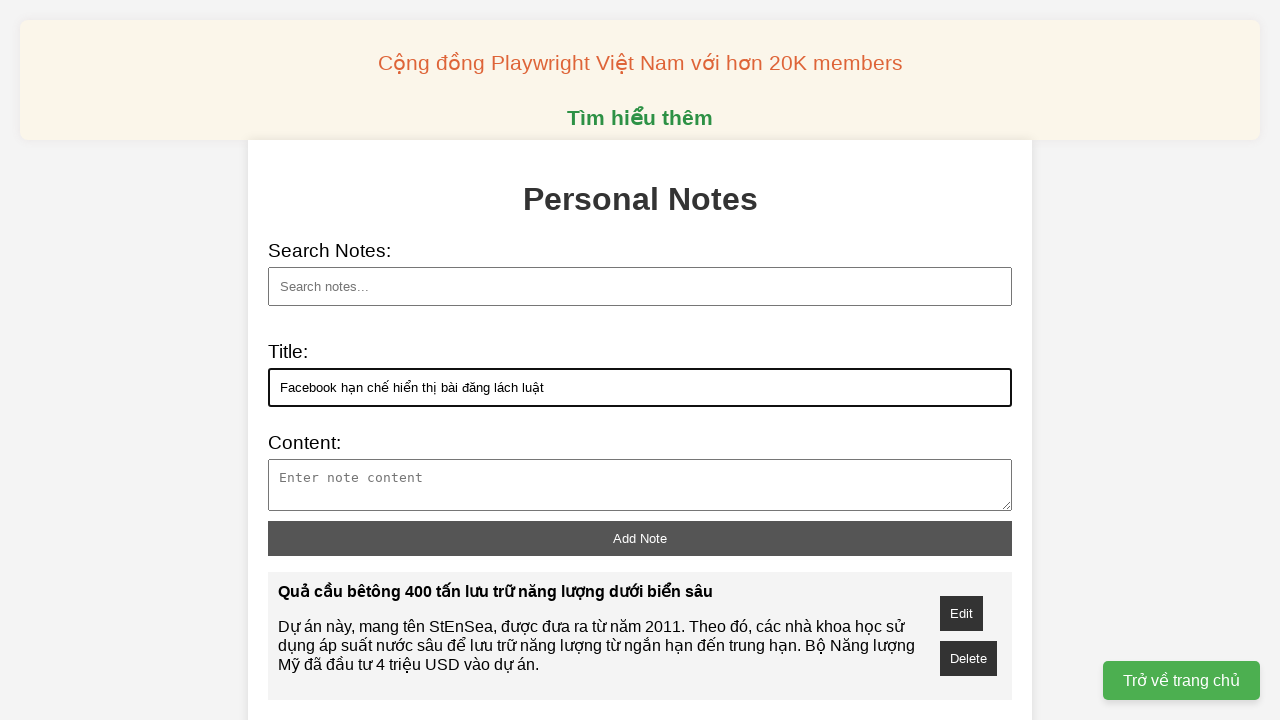

Filled note content for: Facebook hạn chế hiển thị bài đăng lách luật on xpath=//textarea[@id='note-content']
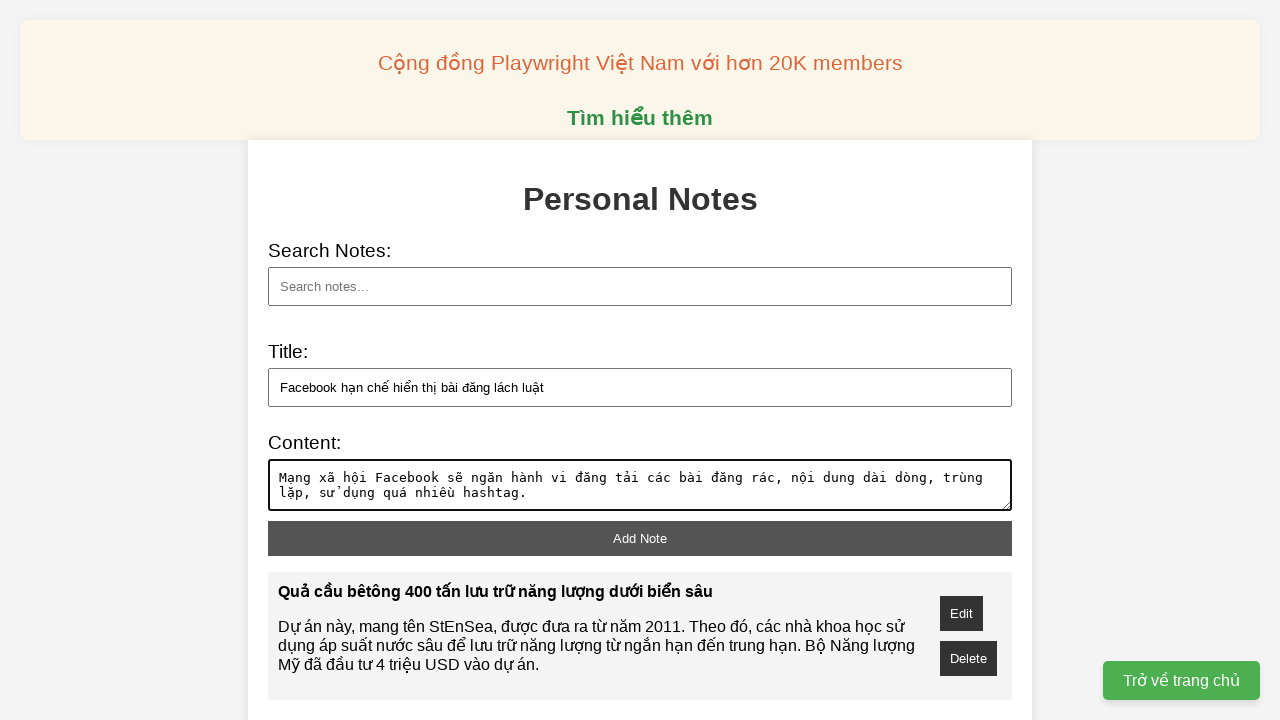

Added note: Facebook hạn chế hiển thị bài đăng lách luật at (640, 538) on xpath=//button[@id='add-note']
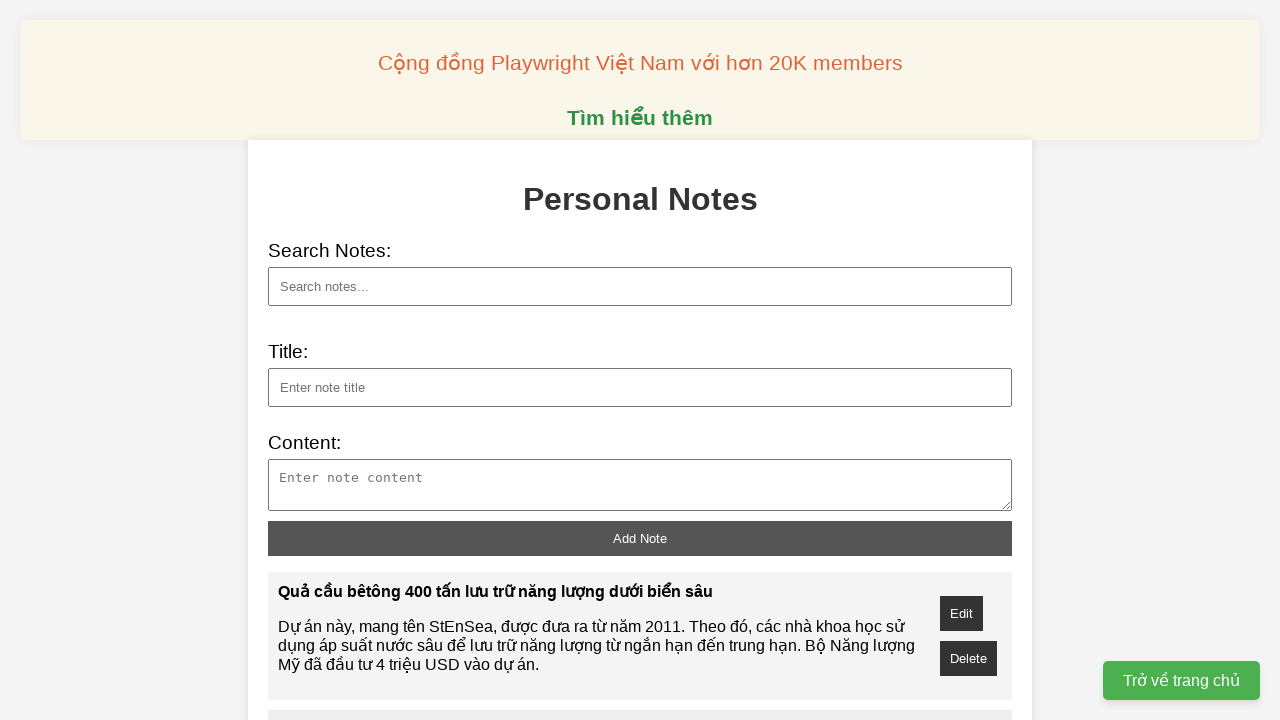

Filled note title: Phát hiện mỏ vàng bạc lớn nhất thế giới ở Nam Mỹ on xpath=//input[@id='note-title']
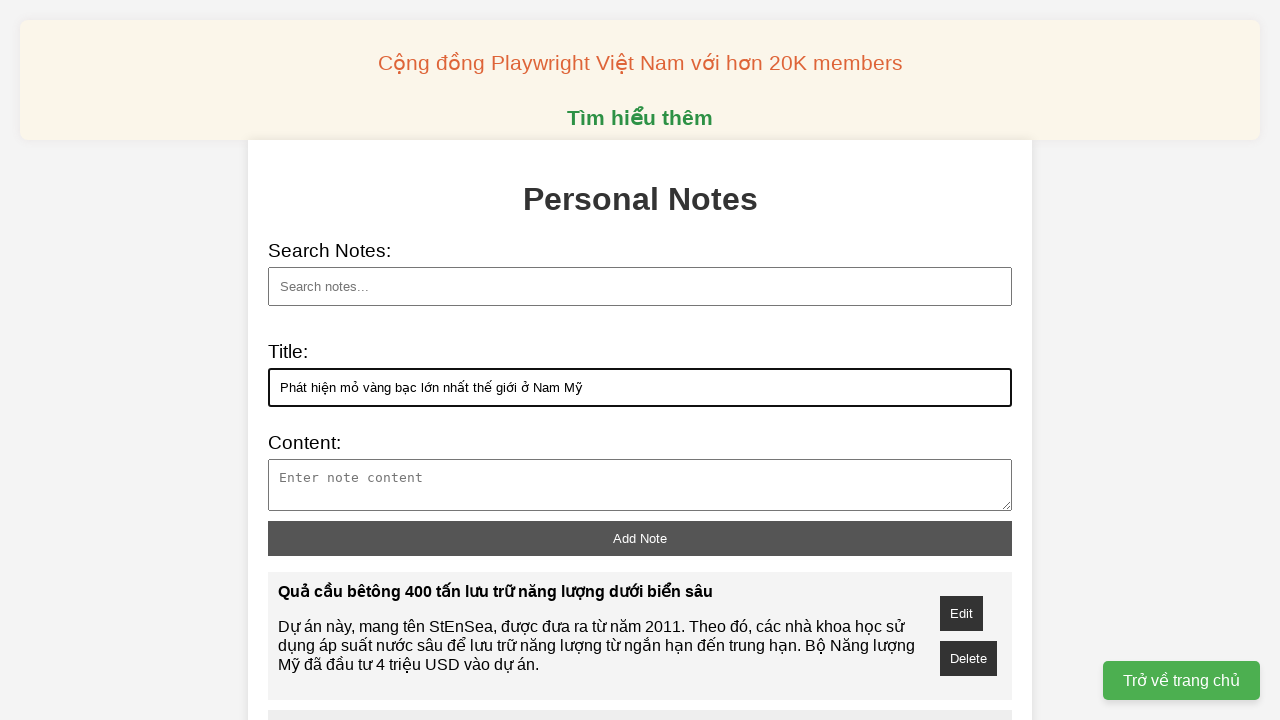

Filled note content for: Phát hiện mỏ vàng bạc lớn nhất thế giới ở Nam Mỹ on xpath=//textarea[@id='note-content']
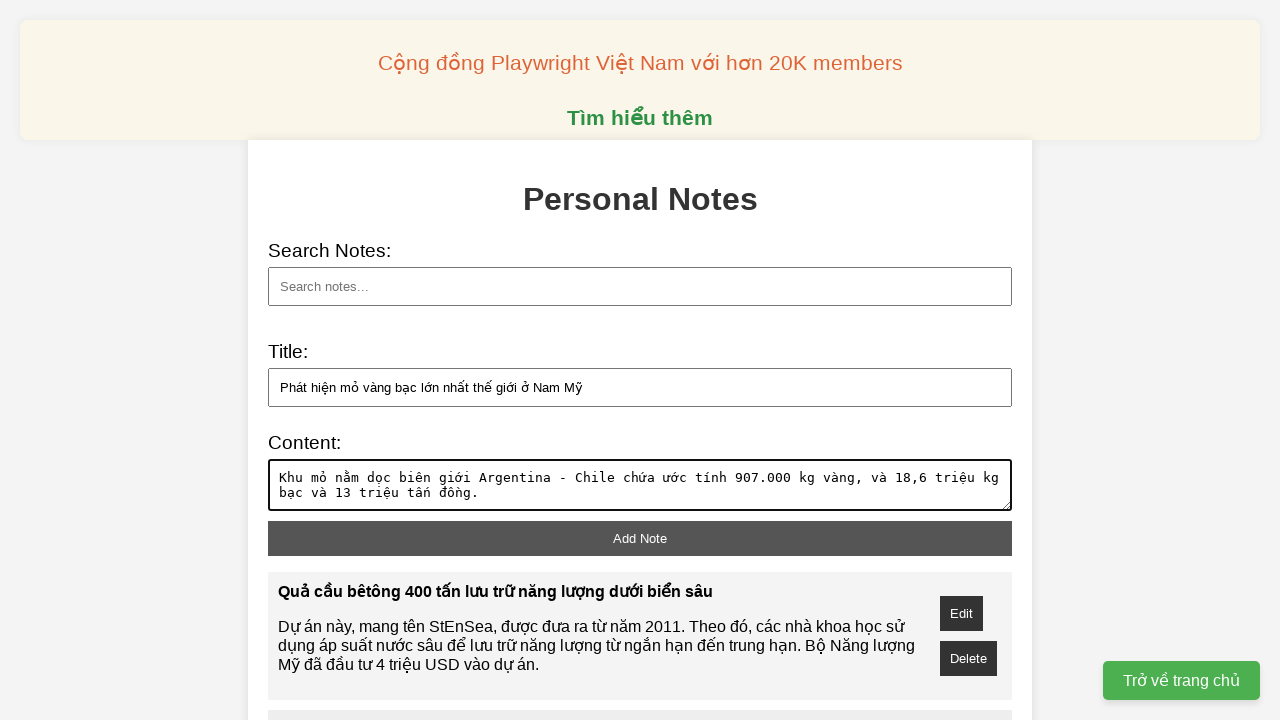

Added note: Phát hiện mỏ vàng bạc lớn nhất thế giới ở Nam Mỹ at (640, 538) on xpath=//button[@id='add-note']
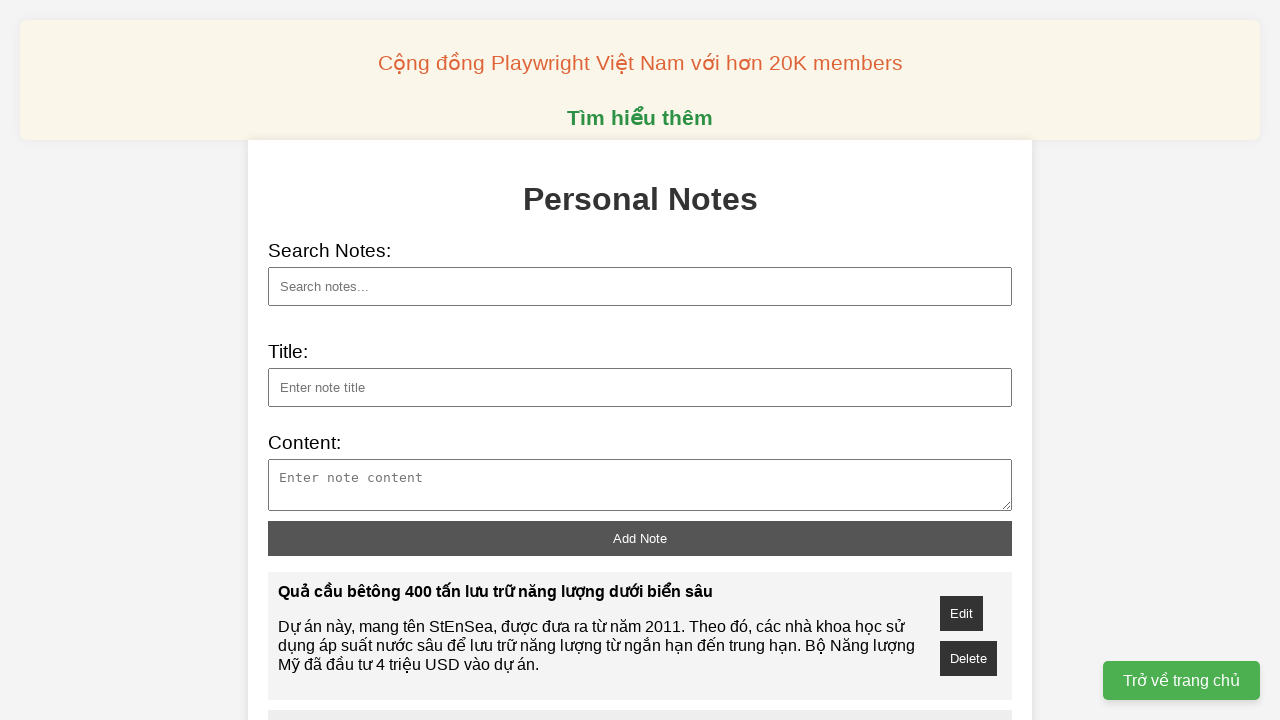

Filled note title: Xu hướng viết code không cần hiểu lập trình on xpath=//input[@id='note-title']
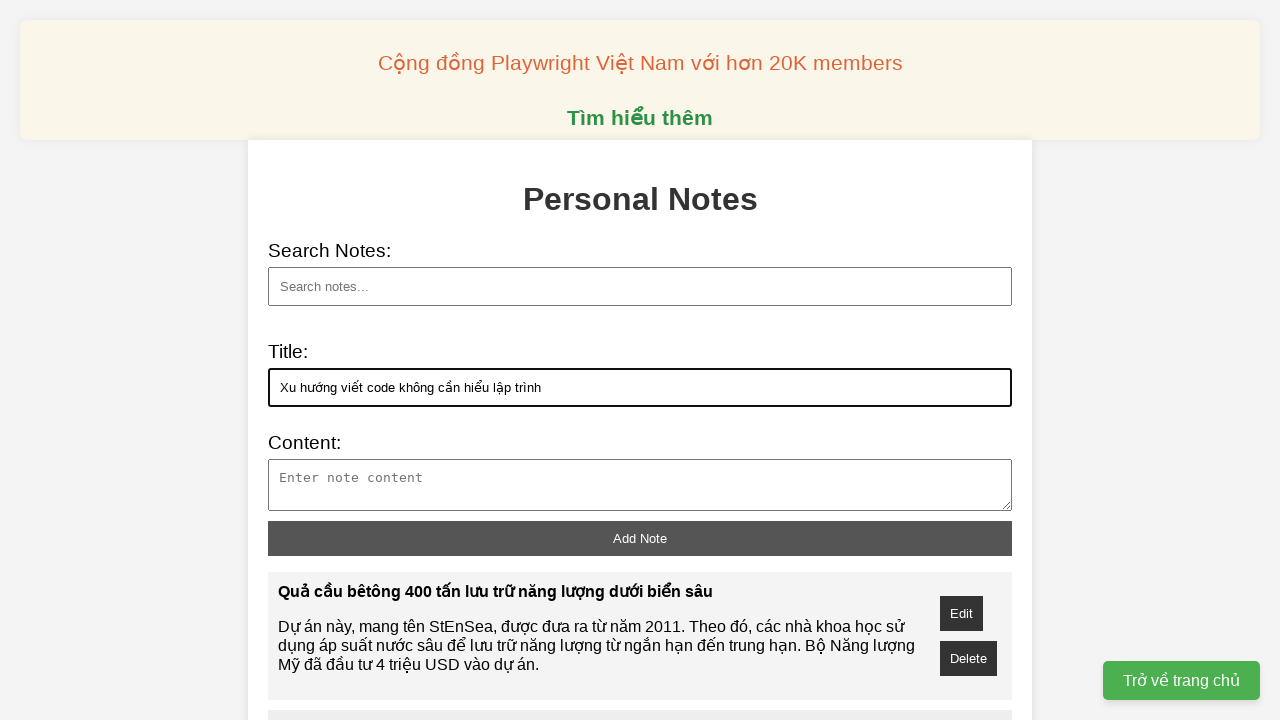

Filled note content for: Xu hướng viết code không cần hiểu lập trình on xpath=//textarea[@id='note-content']
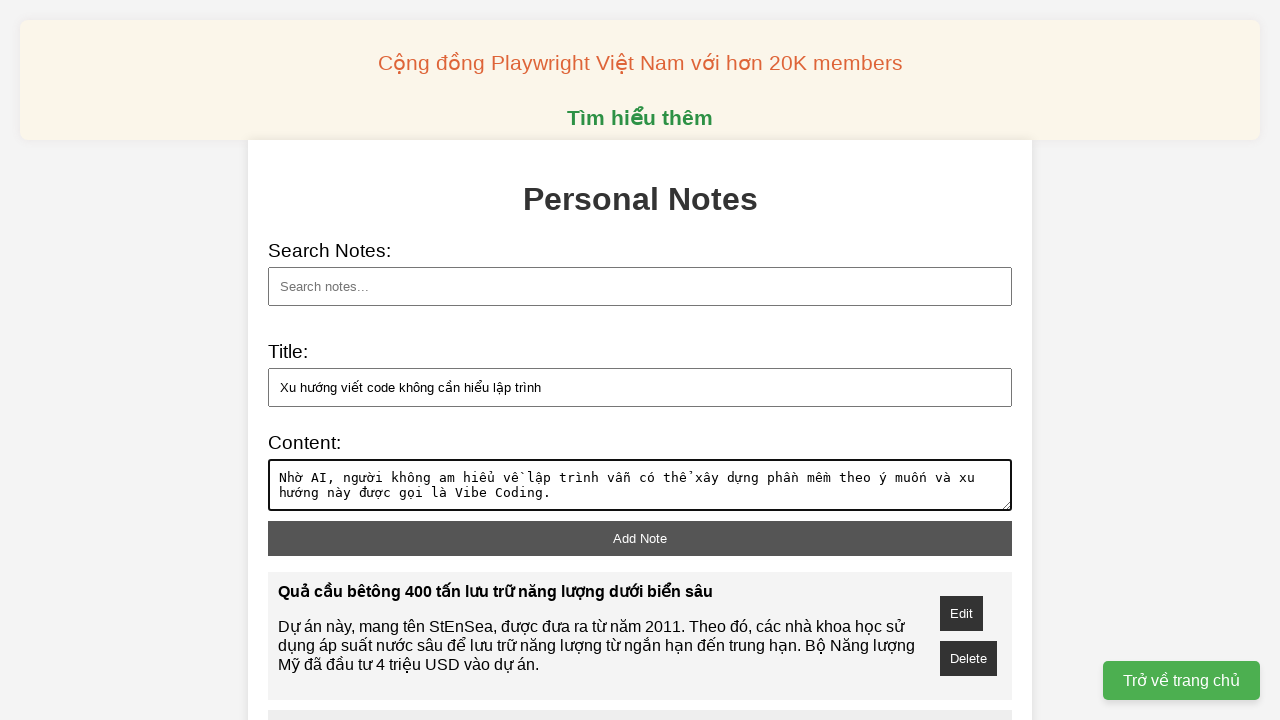

Added note: Xu hướng viết code không cần hiểu lập trình at (640, 538) on xpath=//button[@id='add-note']
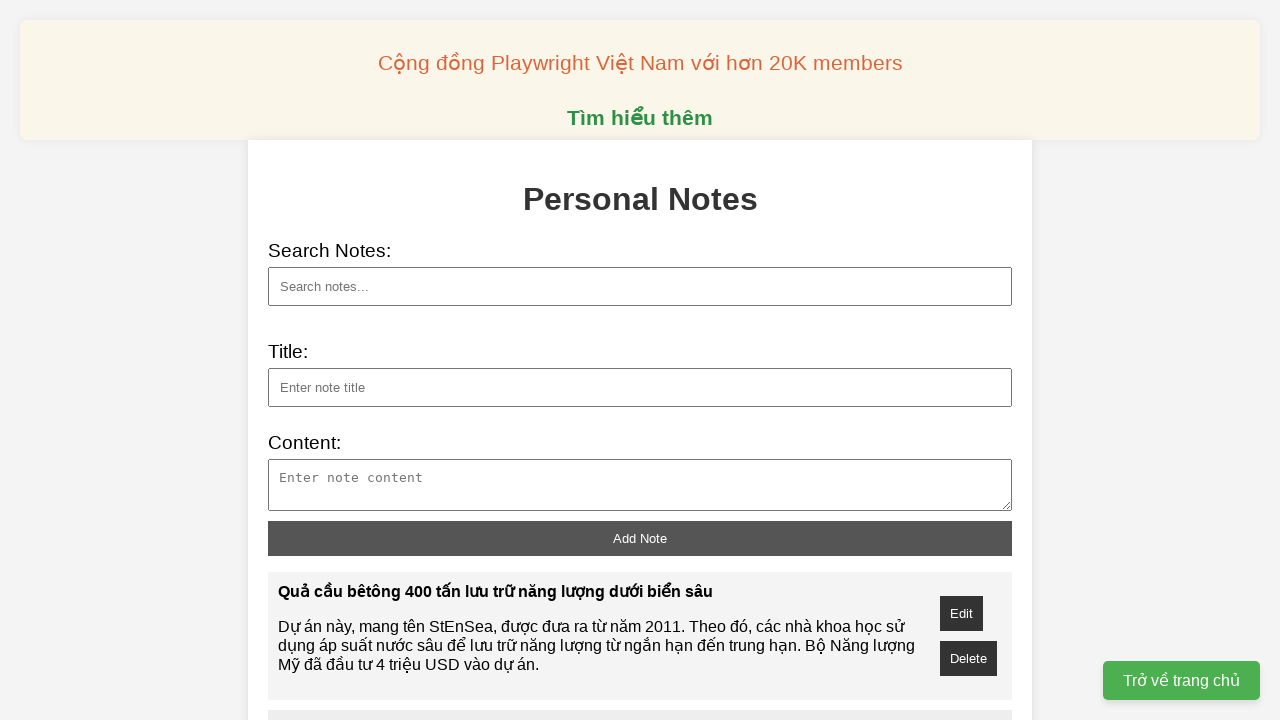

Filled note title: Vì sao dấu vân tay giúp giải mã tội phạm? on xpath=//input[@id='note-title']
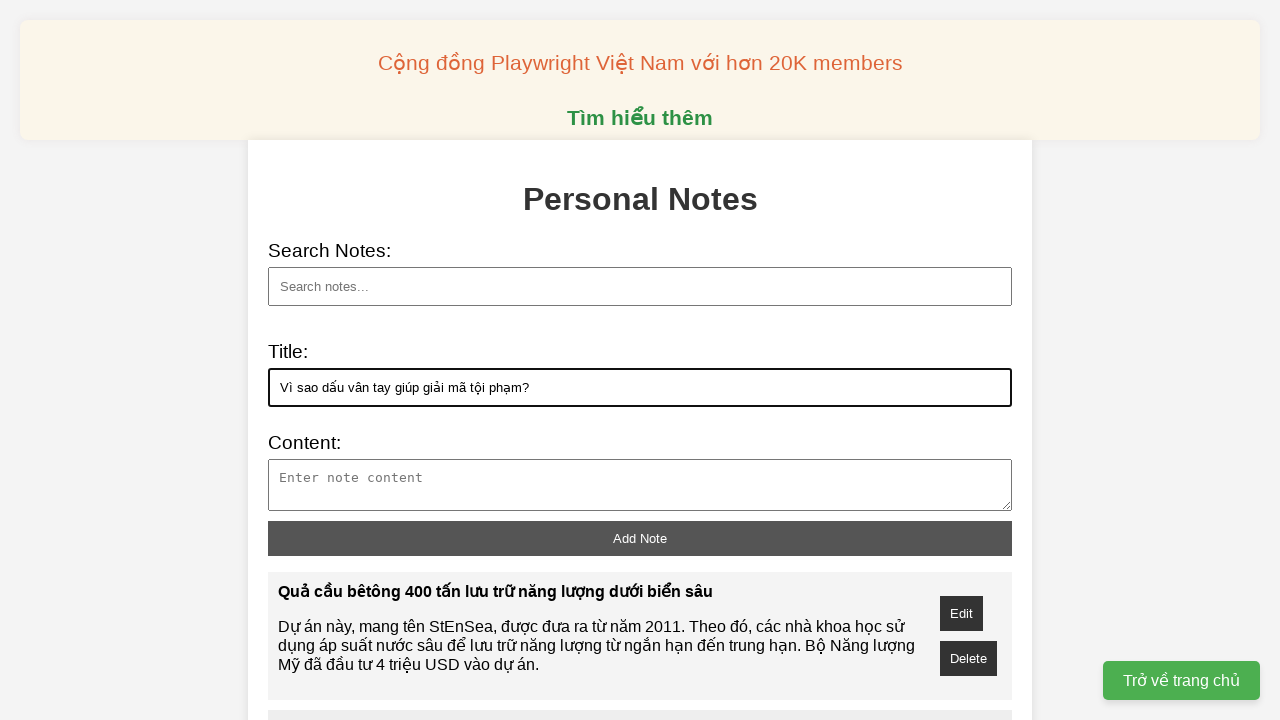

Filled note content for: Vì sao dấu vân tay giúp giải mã tội phạm? on xpath=//textarea[@id='note-content']
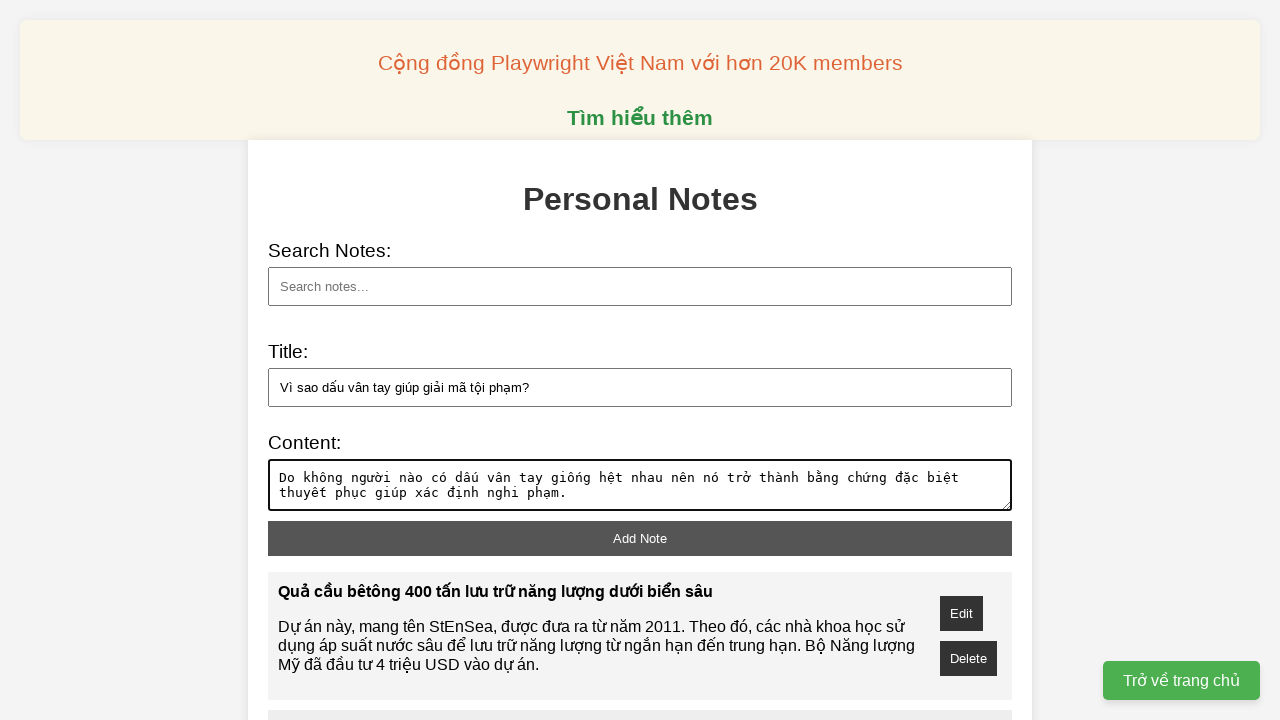

Added note: Vì sao dấu vân tay giúp giải mã tội phạm? at (640, 538) on xpath=//button[@id='add-note']
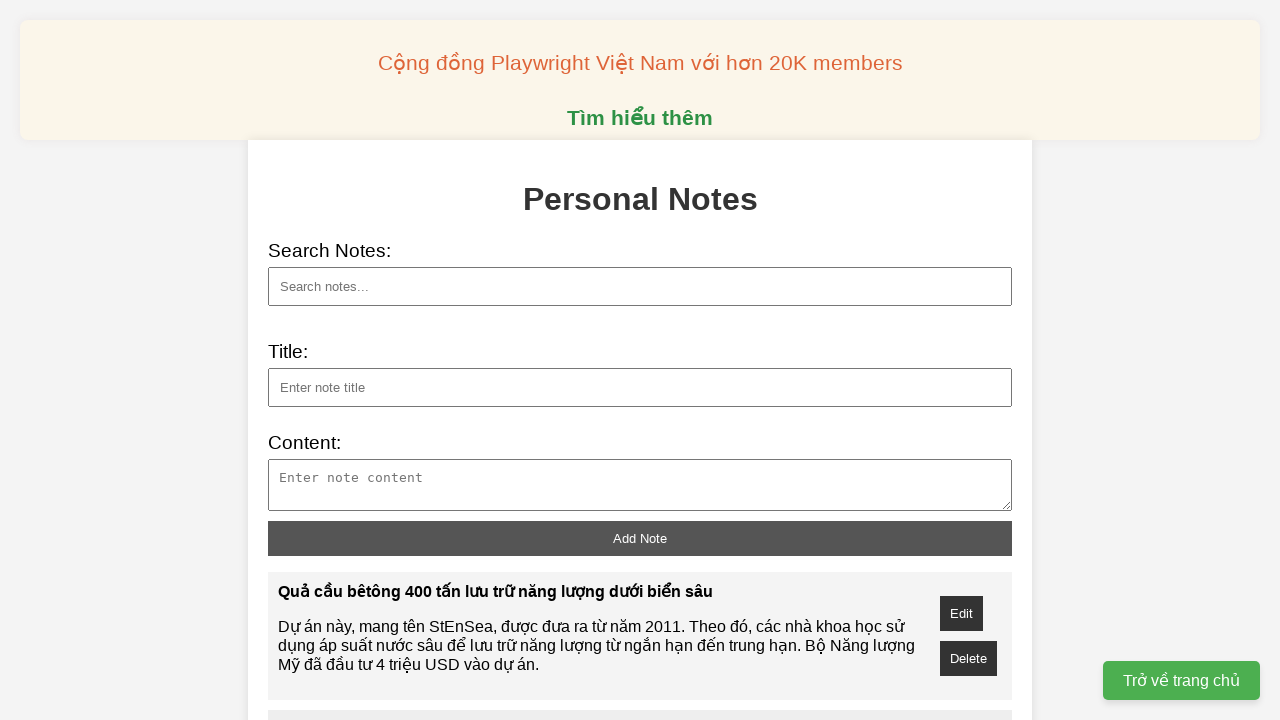

Searched for note with title containing 'Xu hướng viết code không cần hiểu lập trìn' on xpath=//input[@id='search']
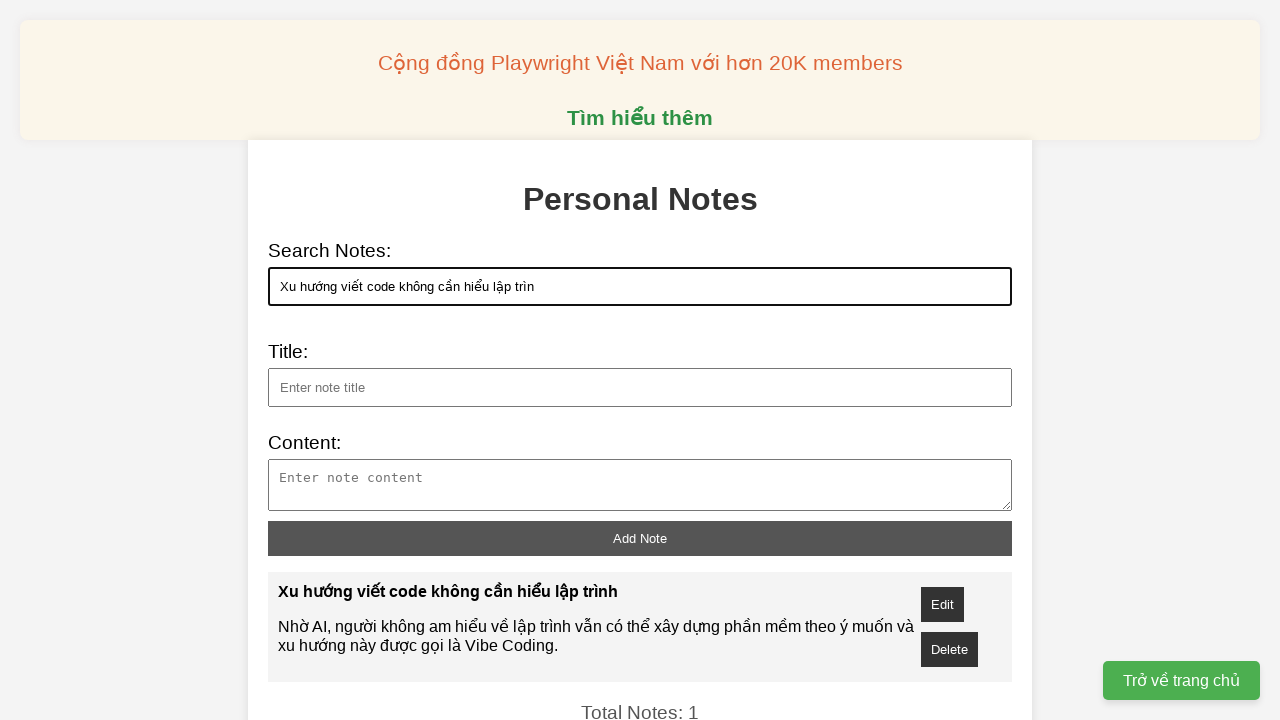

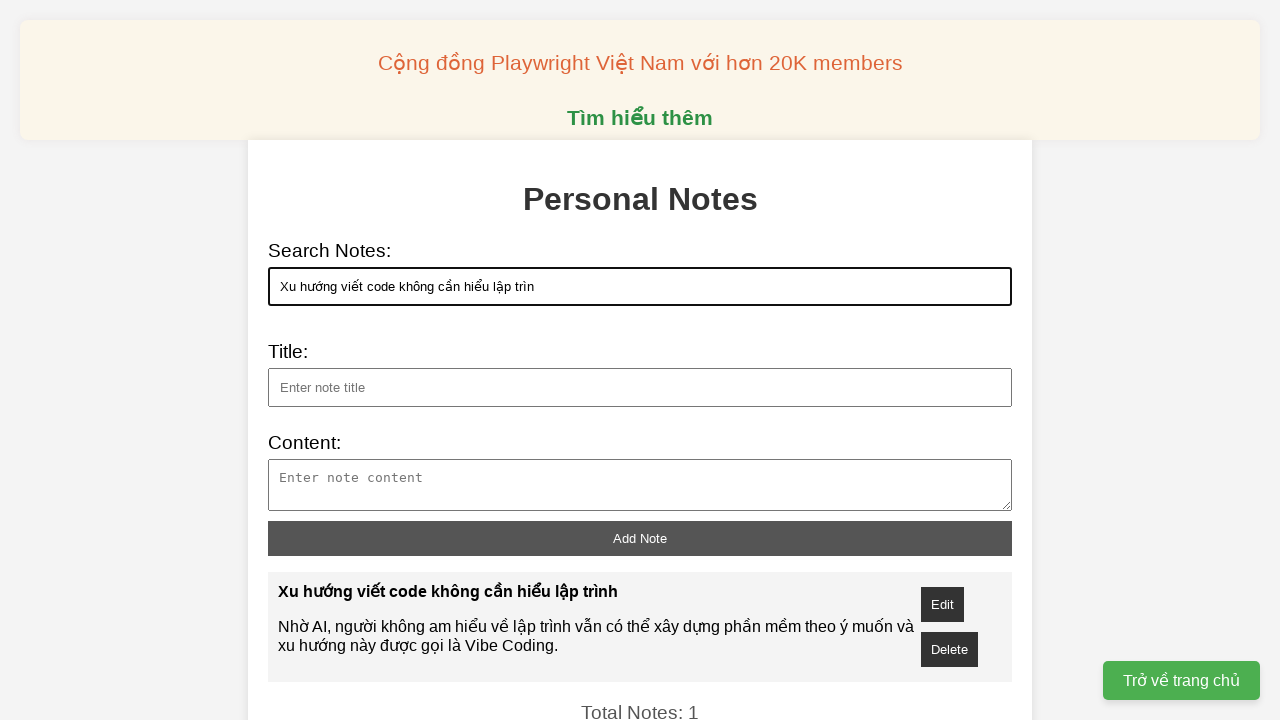